Tests clicking a radio button on an automation practice page by selecting the first radio option

Starting URL: https://rahulshettyacademy.com/AutomationPractice/

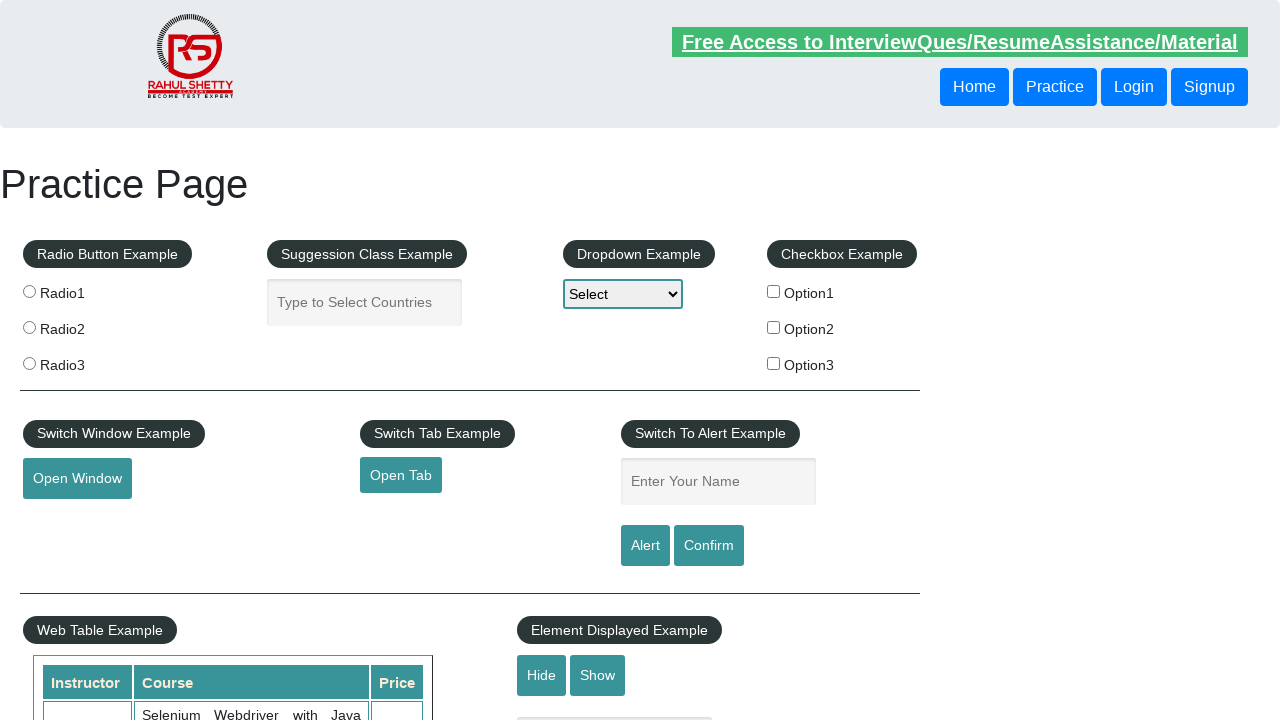

Clicked the first radio button option at (29, 291) on input[value='radio1']
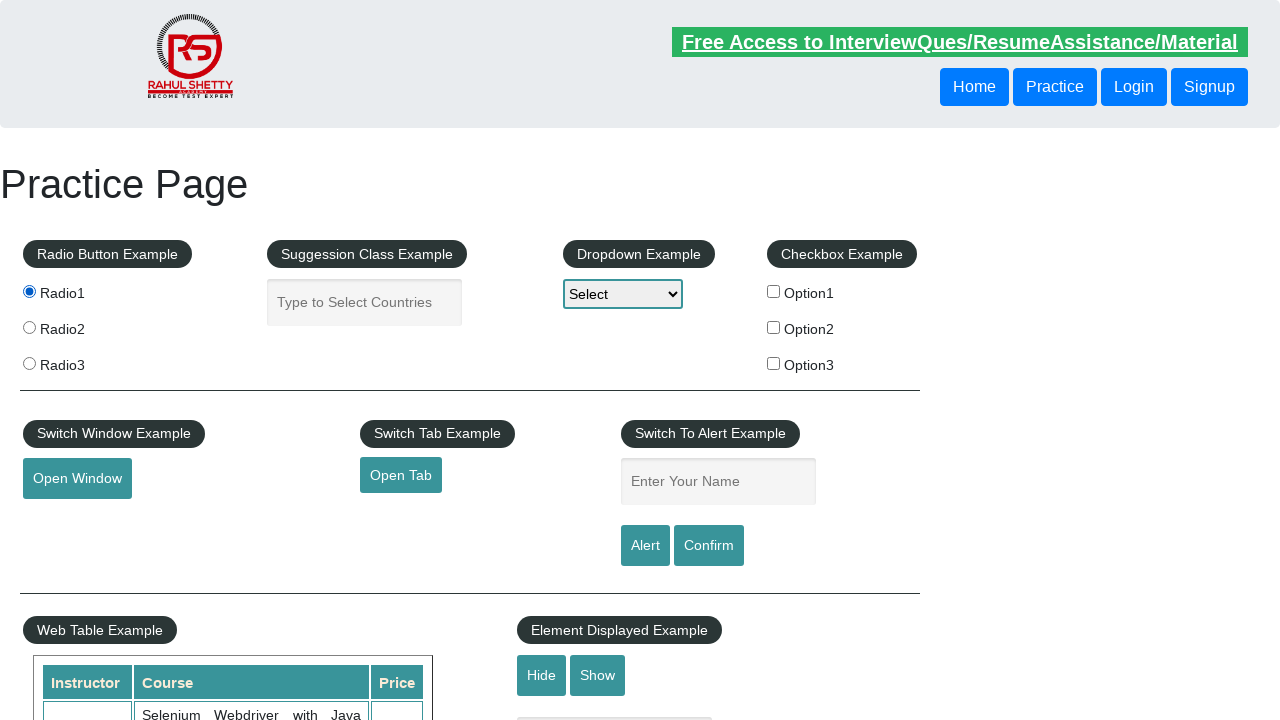

Waited for radio button action to complete
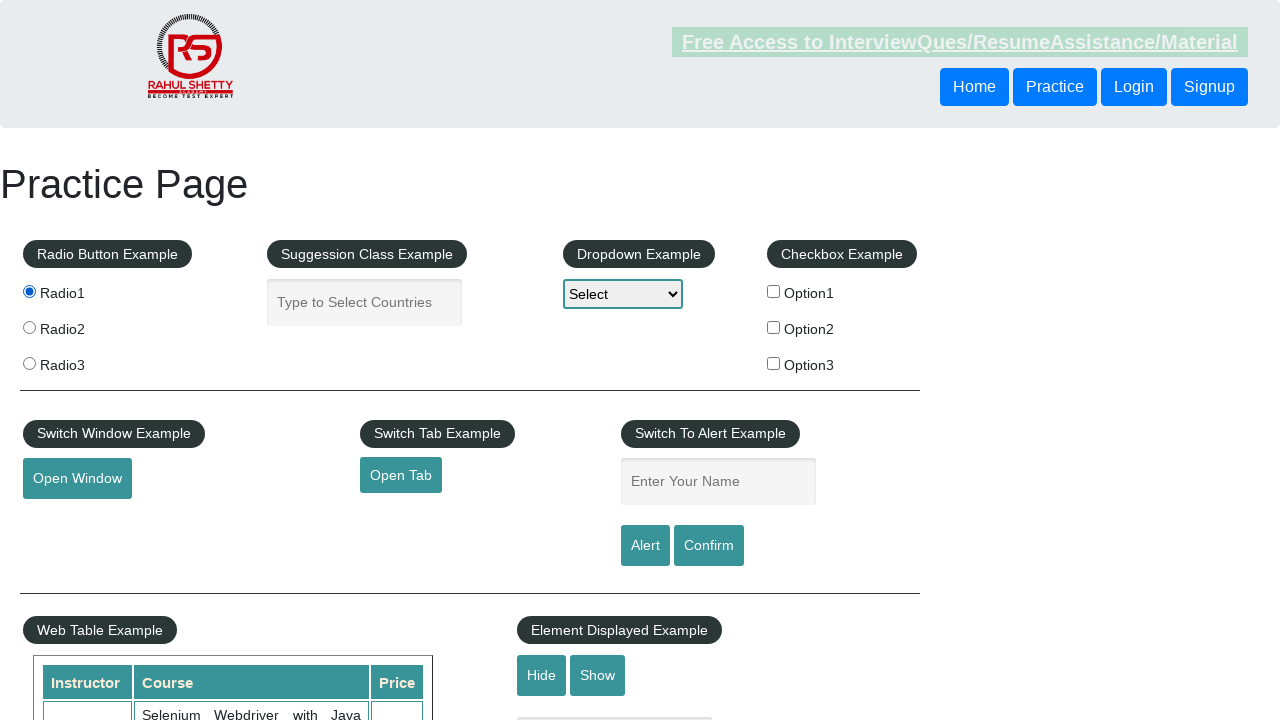

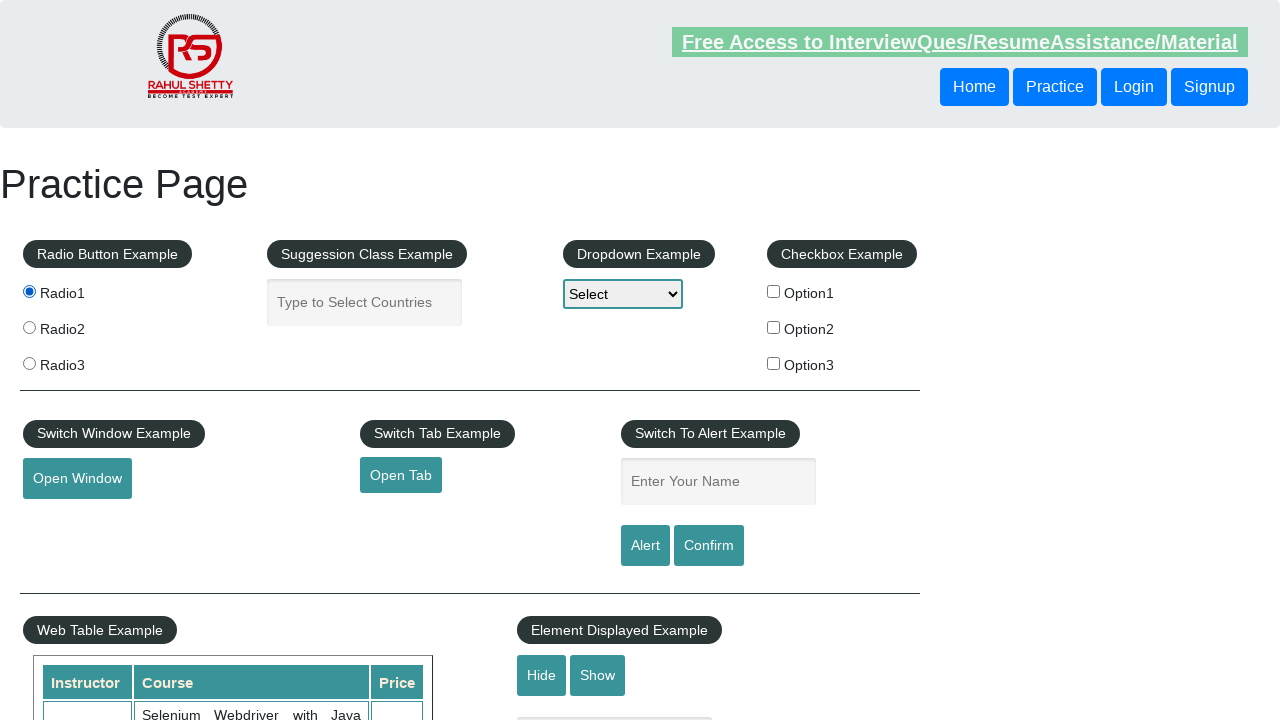